Tests radio button functionality on an HTML forms demo page by locating a group of radio buttons and clicking through each one to verify they can be selected.

Starting URL: https://echoecho.com/htmlforms10.htm

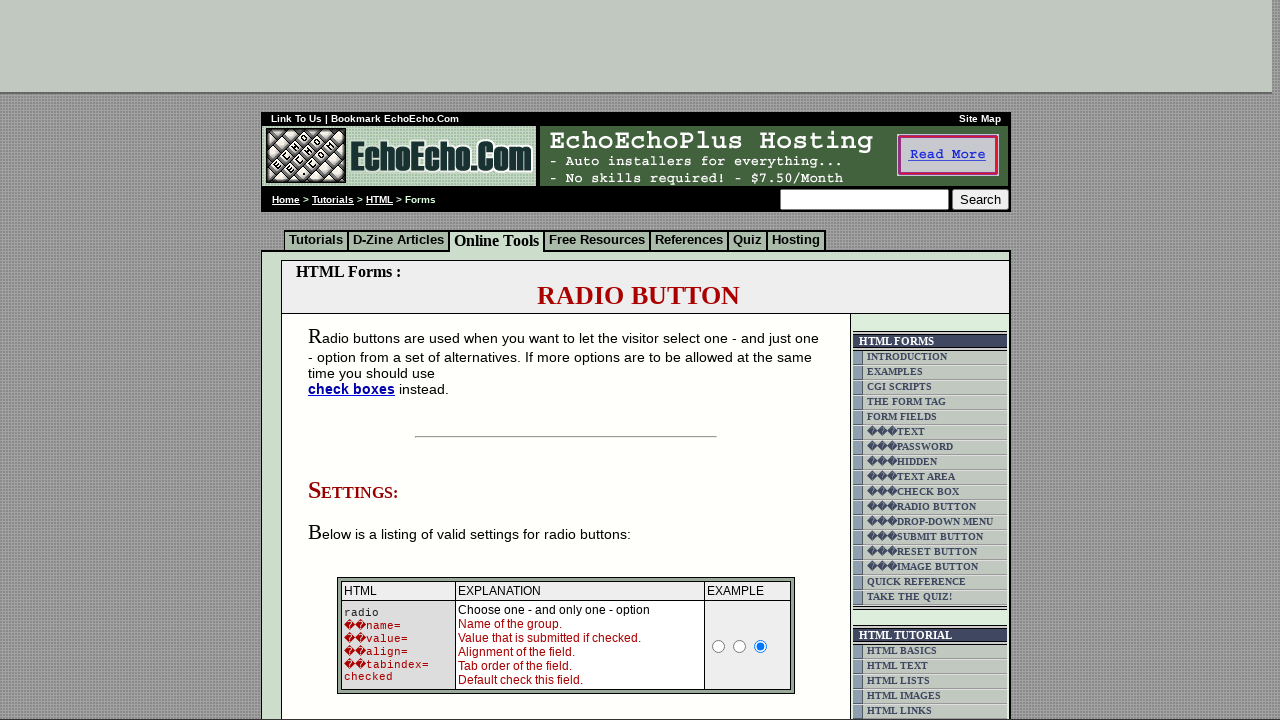

Waited for radio buttons group to load on the page
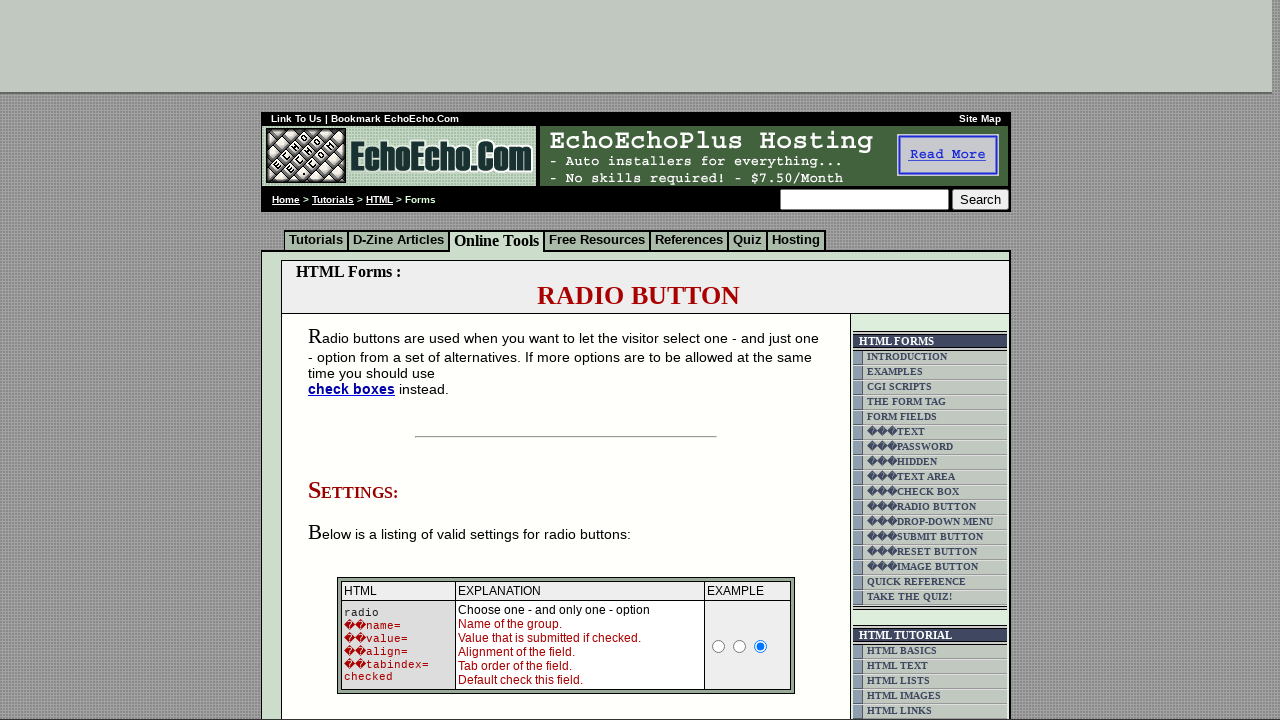

Located all radio buttons in group1
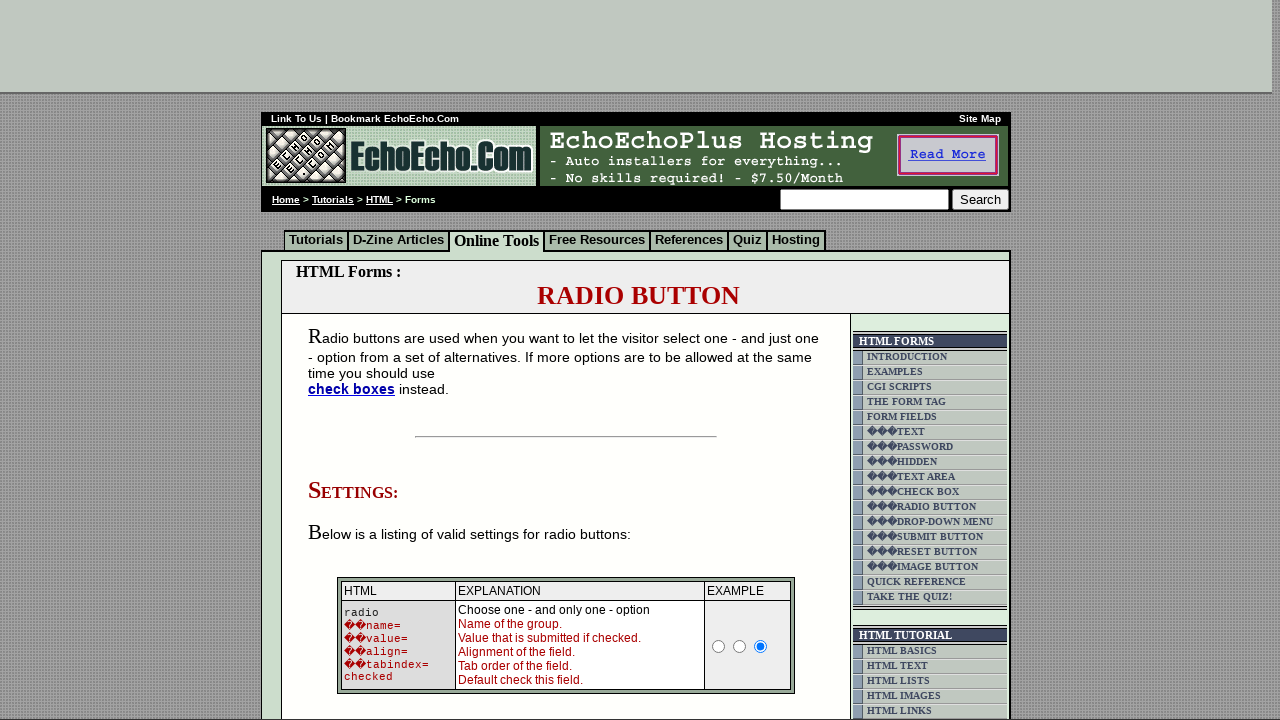

Found 3 radio buttons in the group
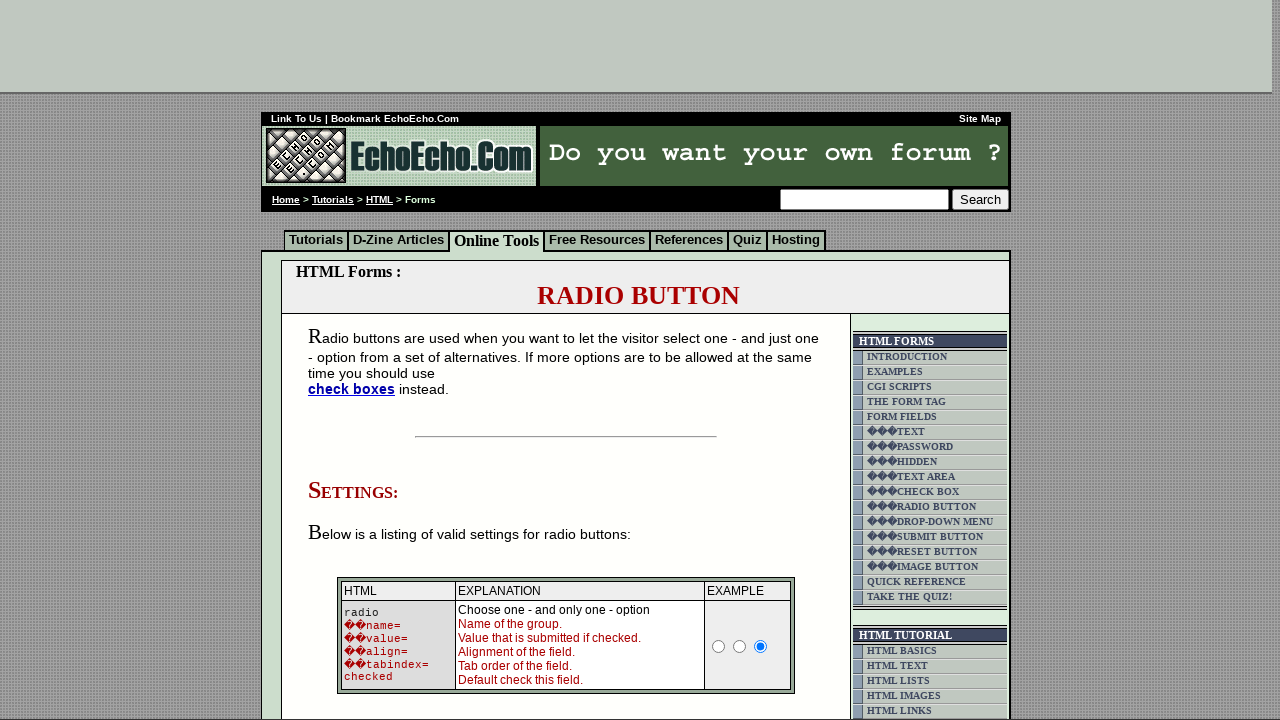

Clicked radio button 1 of 3 at (356, 360) on input[name='group1'] >> nth=0
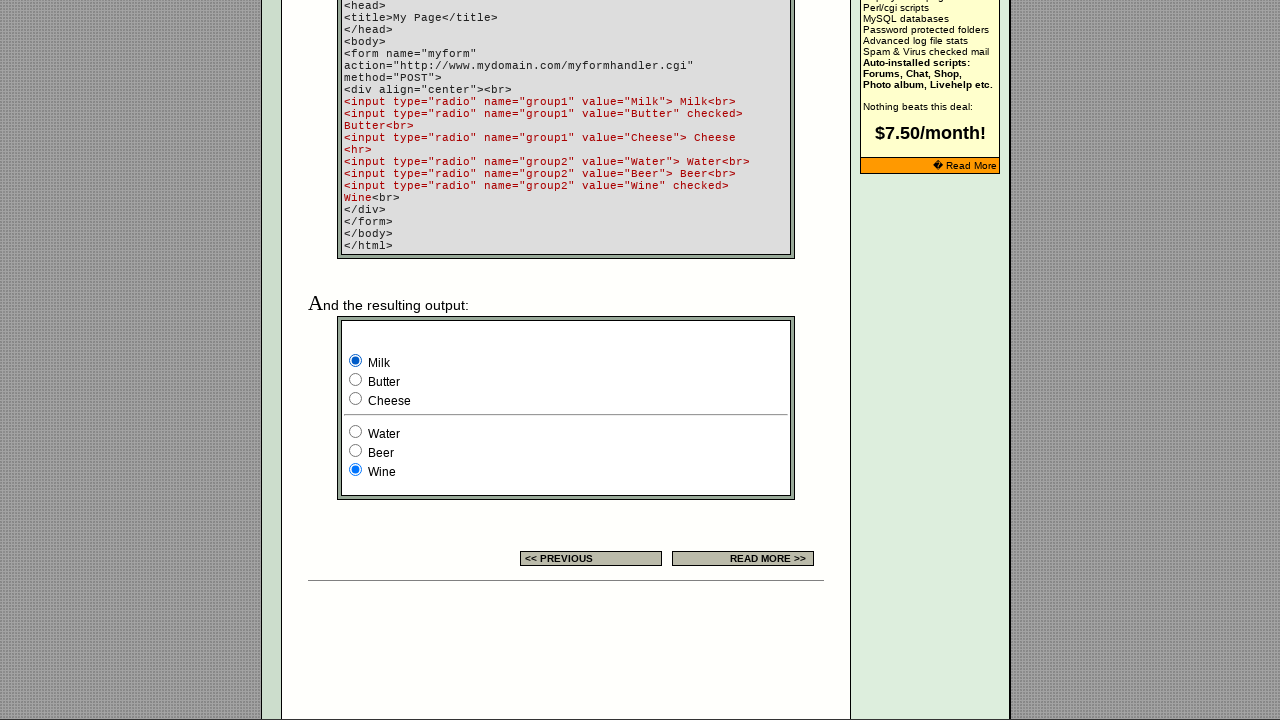

Verified radio button 1 is checked
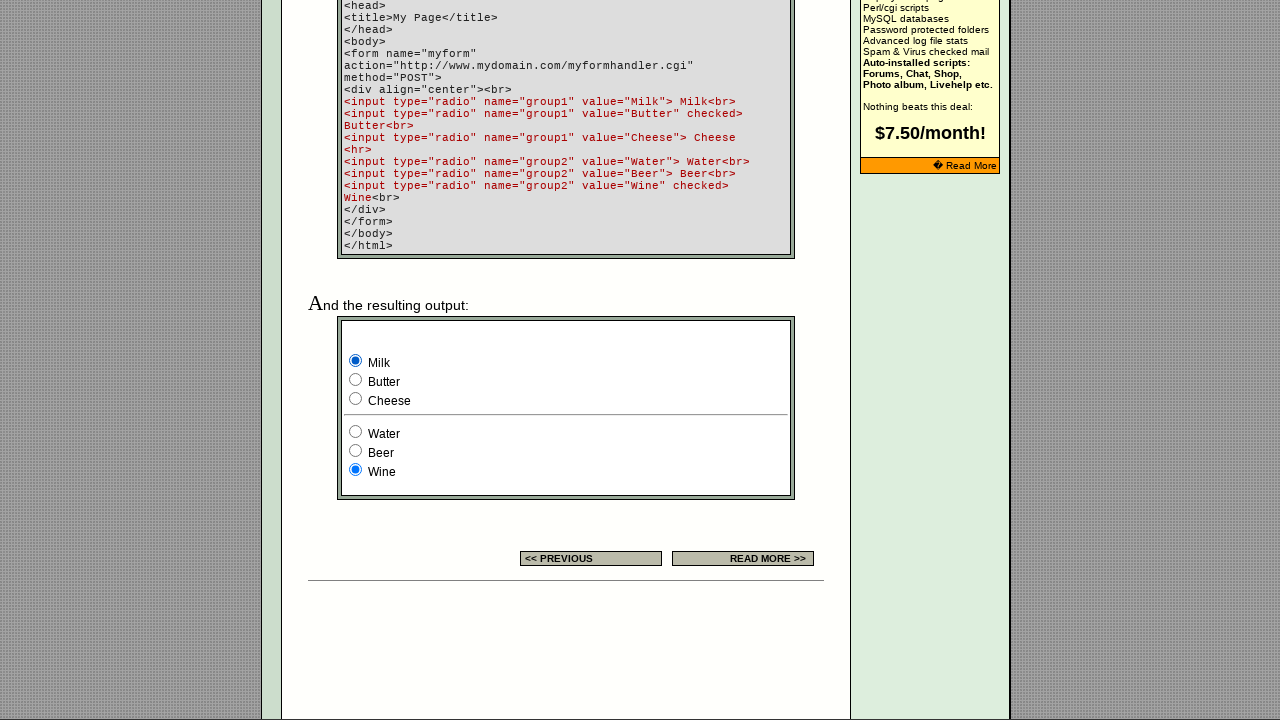

Clicked radio button 2 of 3 at (356, 380) on input[name='group1'] >> nth=1
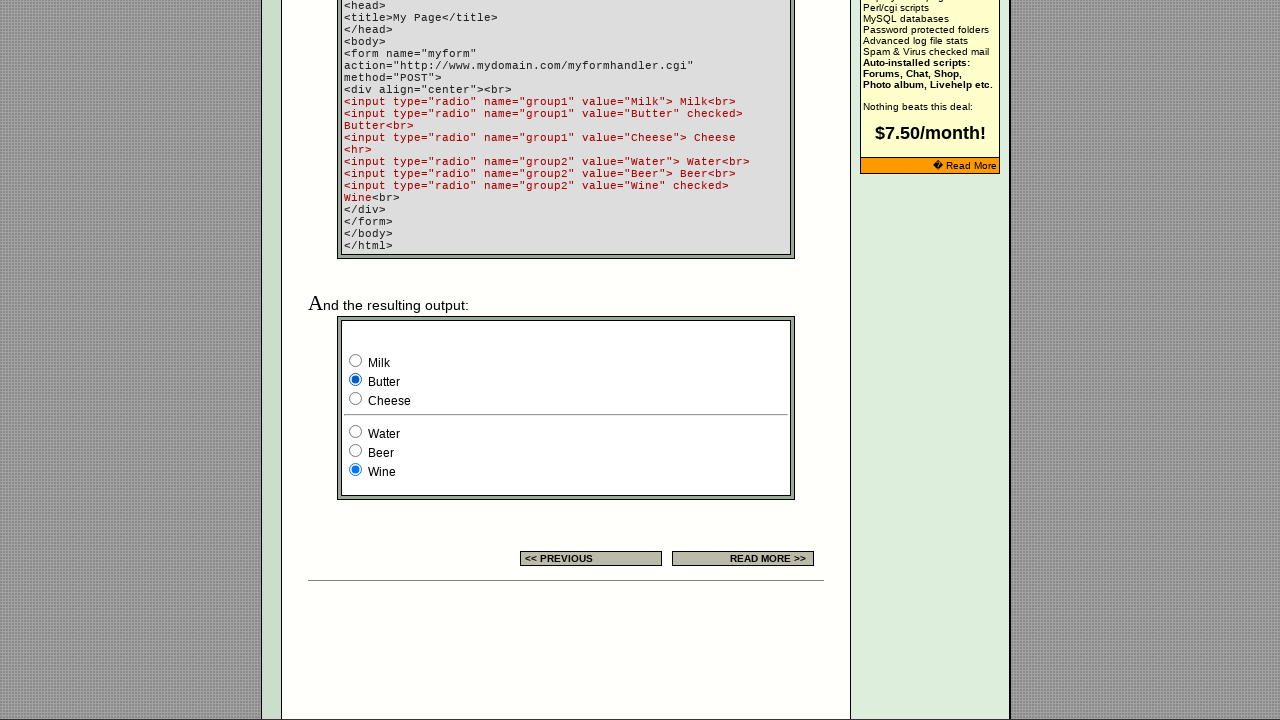

Verified radio button 2 is checked
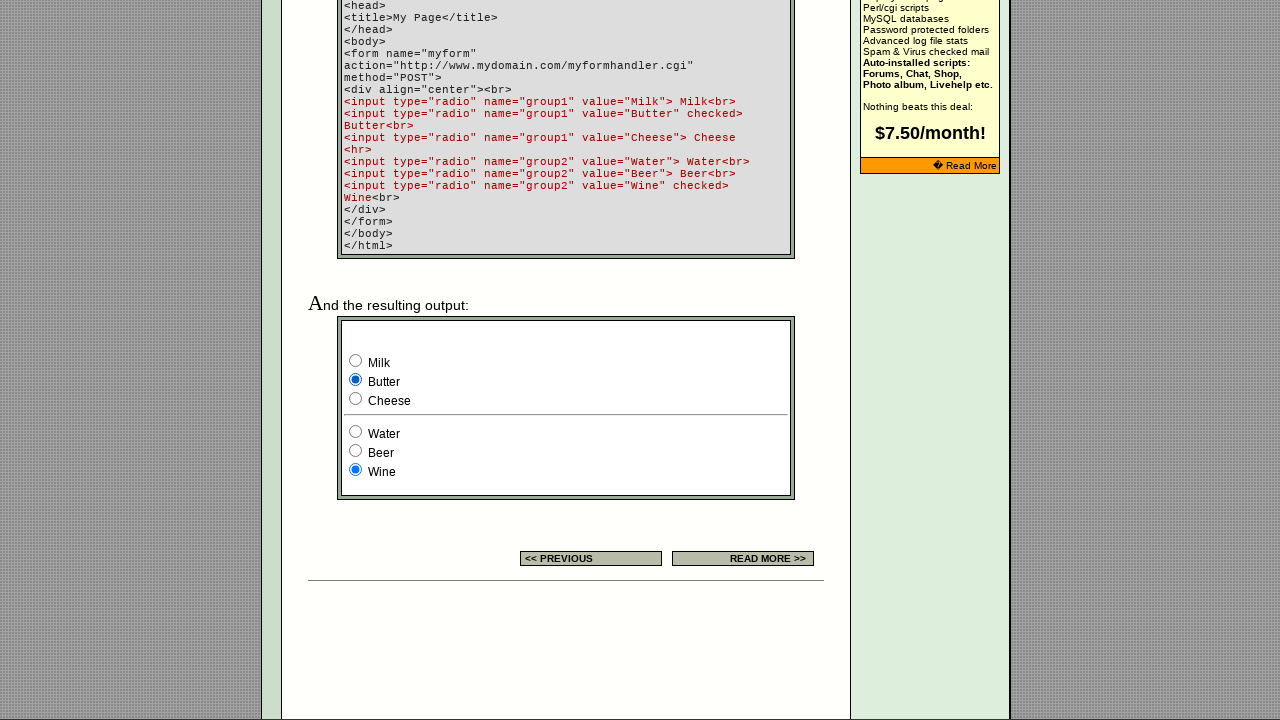

Clicked radio button 3 of 3 at (356, 398) on input[name='group1'] >> nth=2
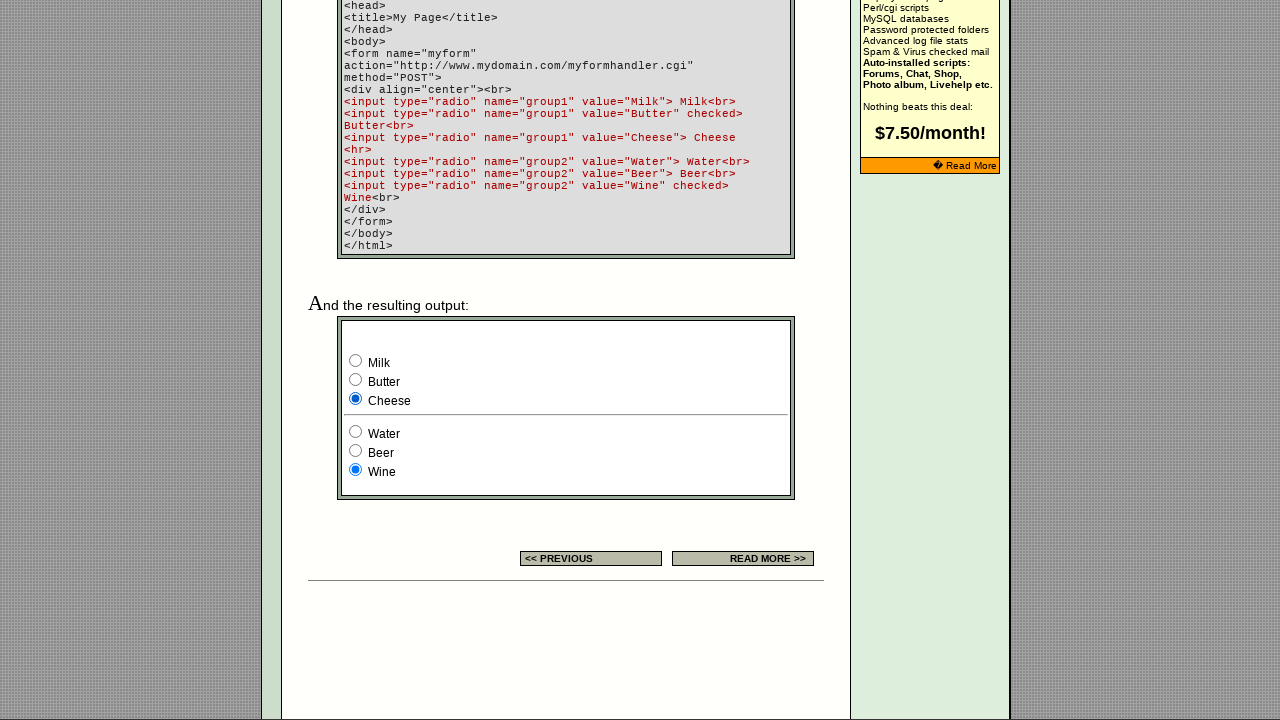

Verified radio button 3 is checked
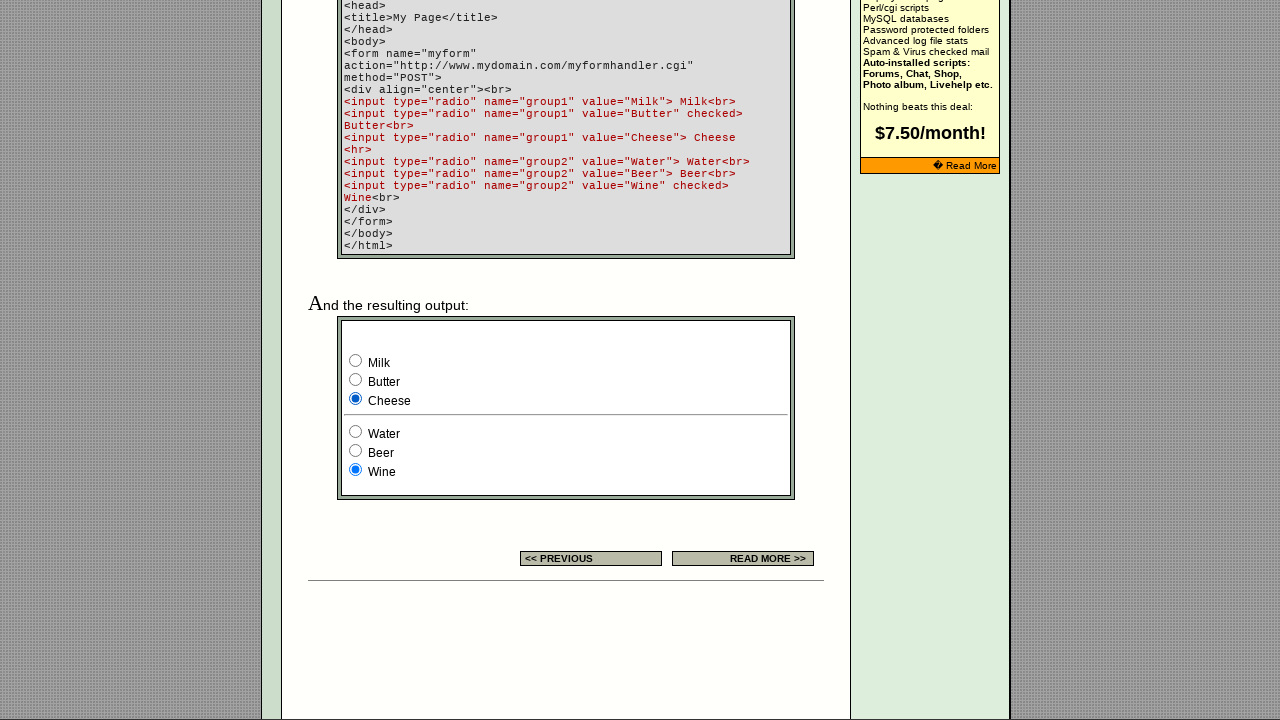

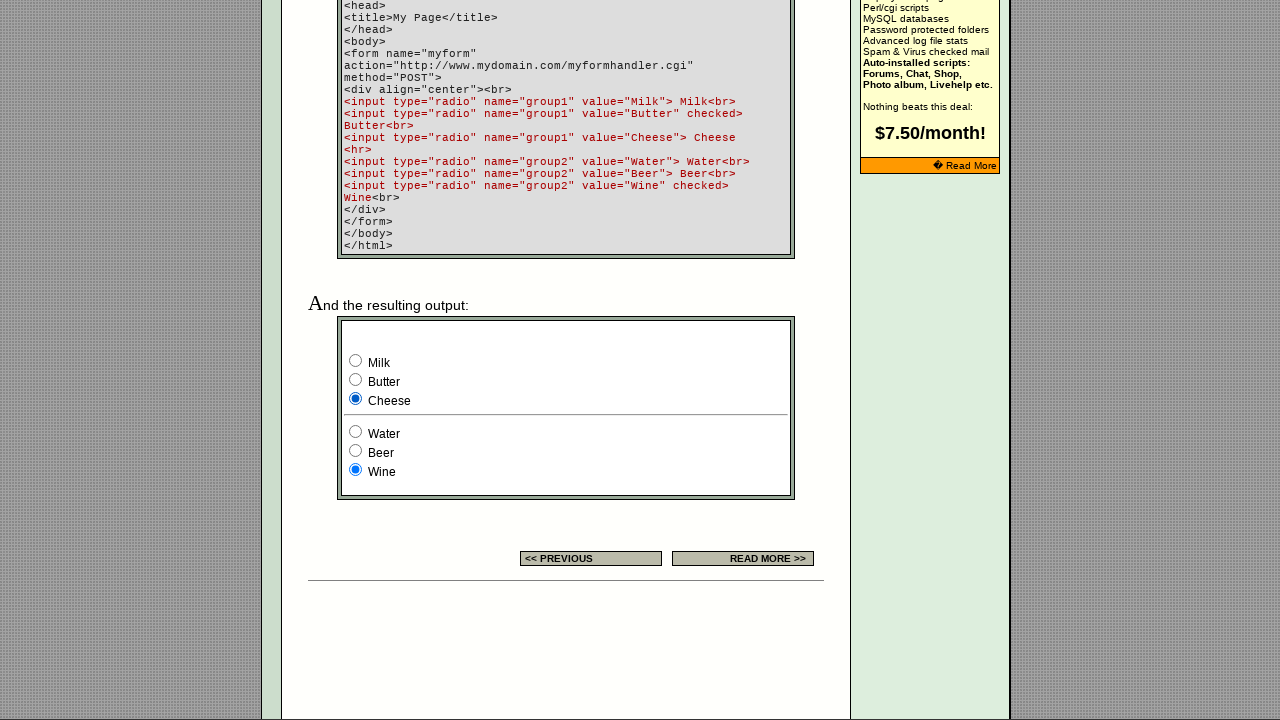